Tests handling of child windows by clicking a link that opens a new tab, extracting text from the new page, and using that text in the parent page

Starting URL: https://rahulshettyacademy.com/loginpagePractise/

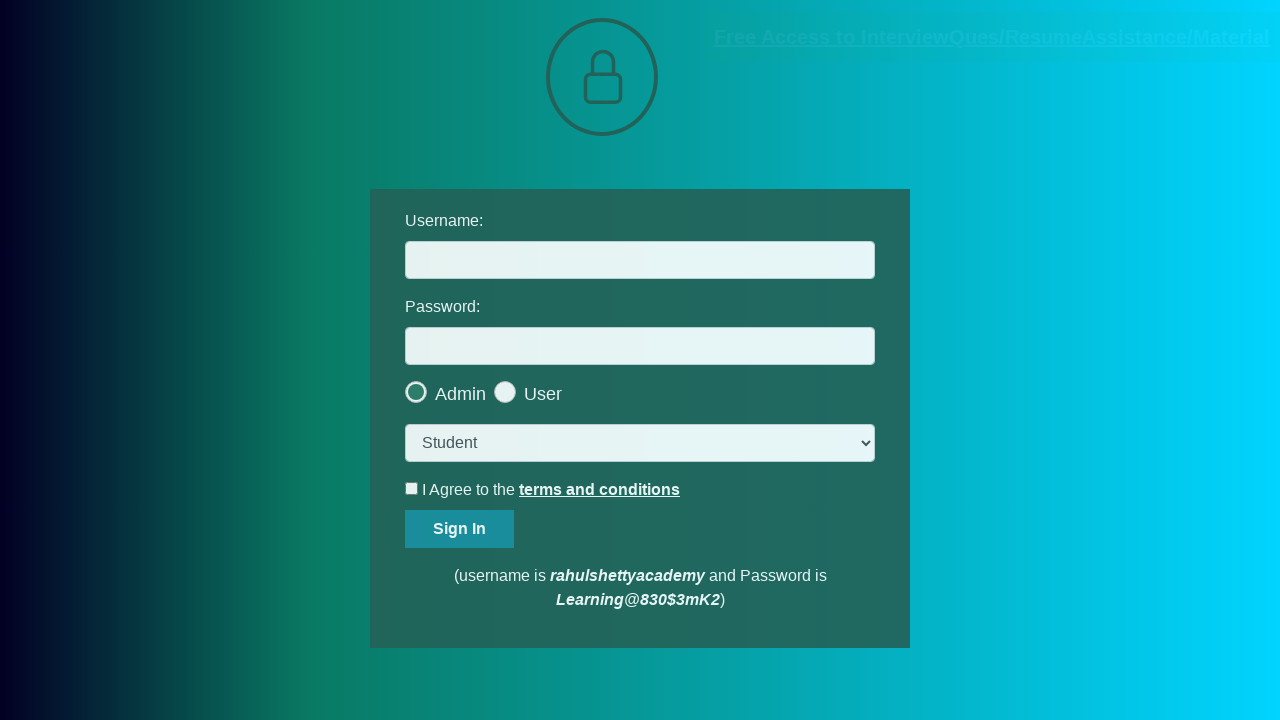

Located the blinking text link
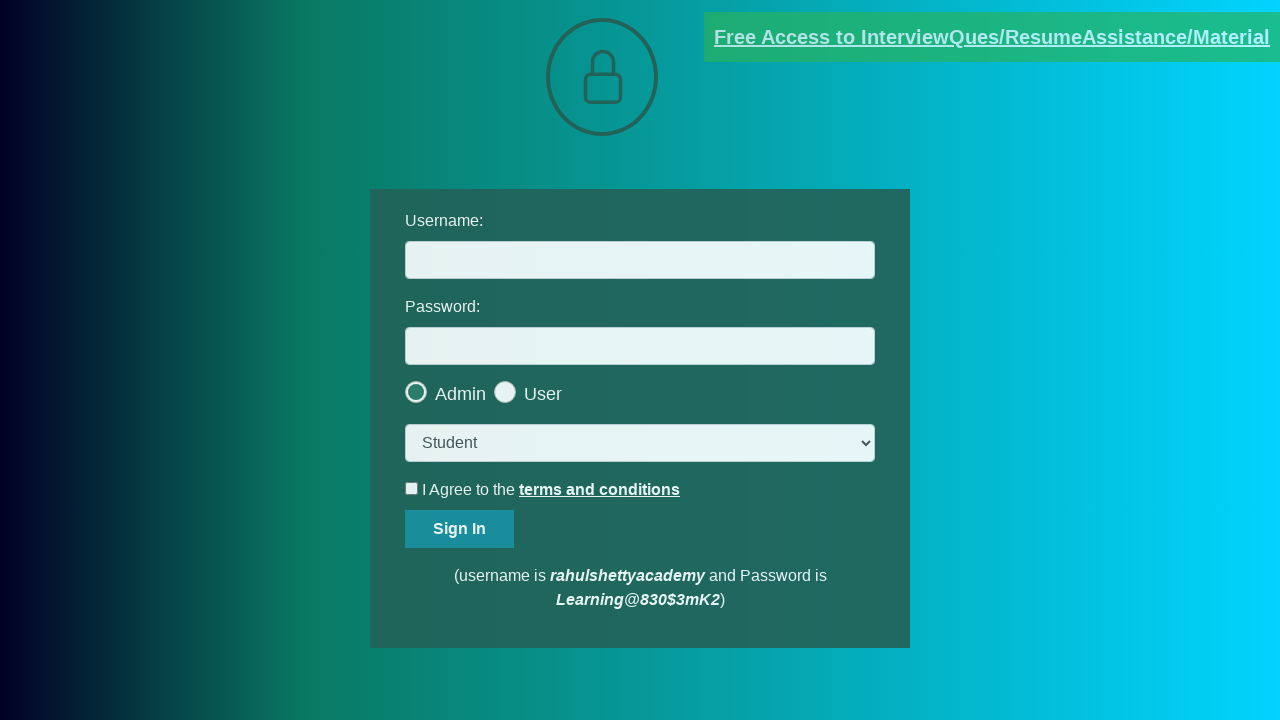

Clicked blinking text link, which opened a new tab at (992, 37) on .blinkingText
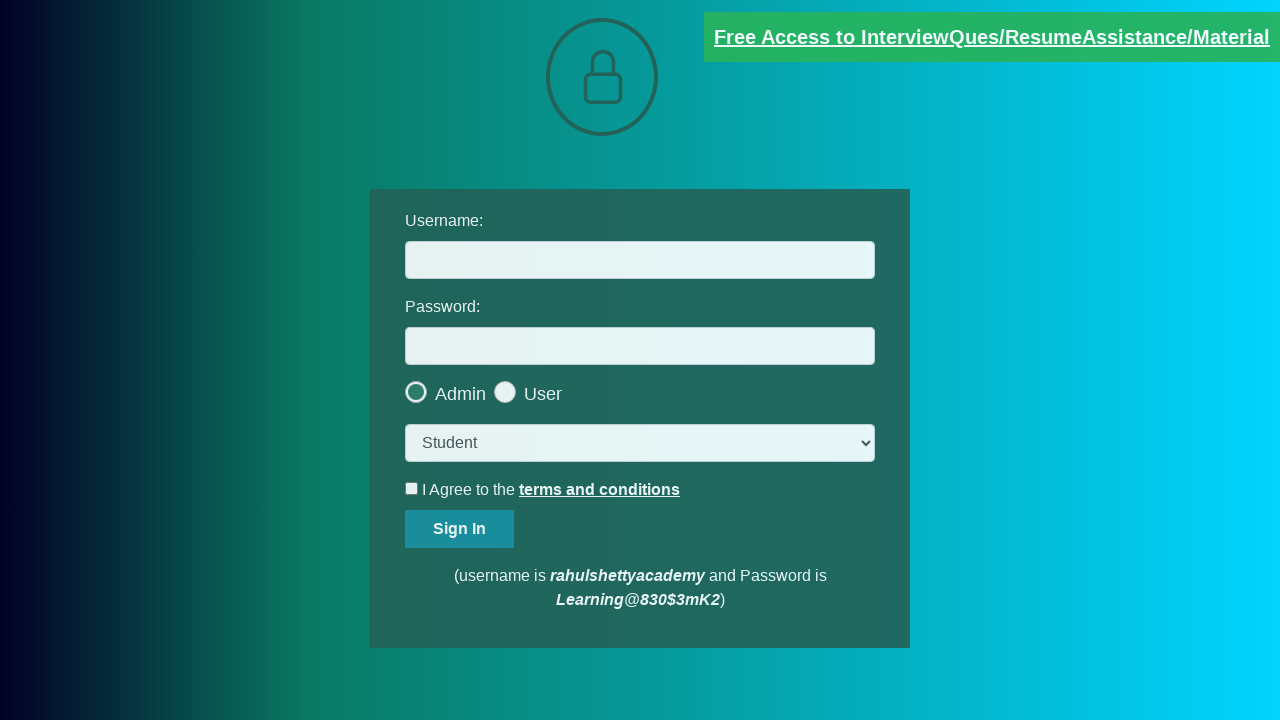

Captured new page/tab object
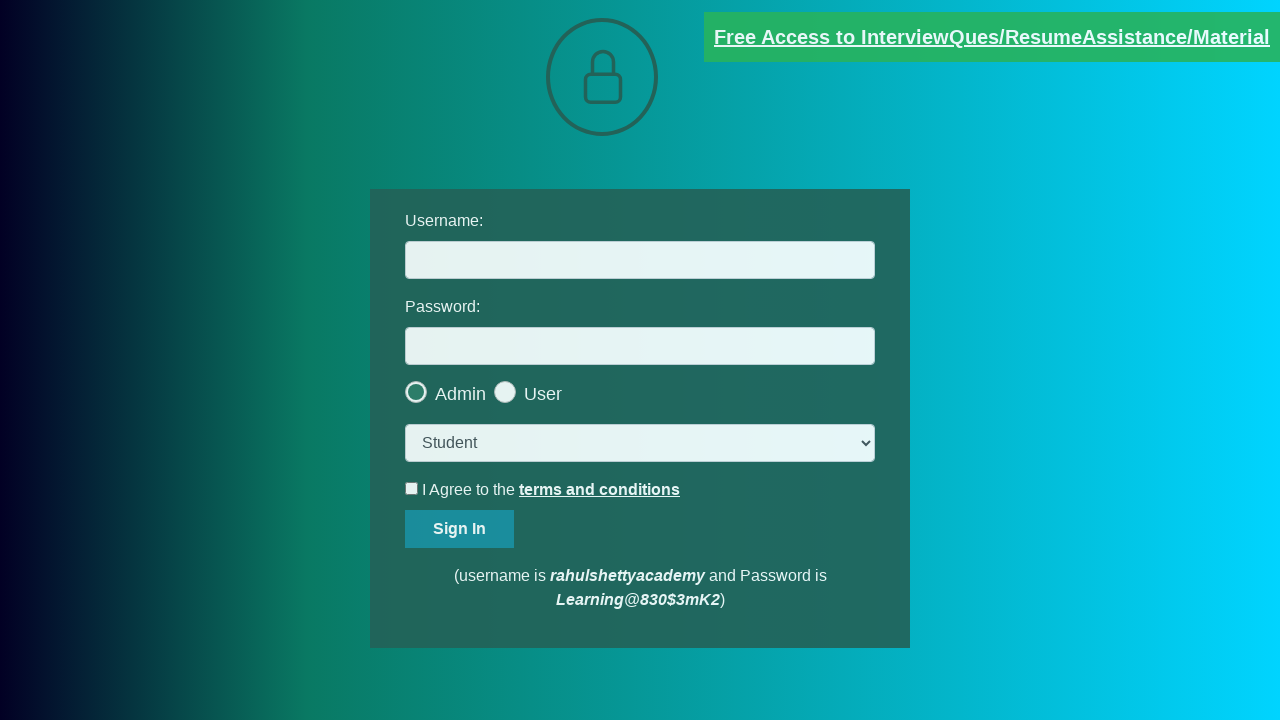

New page loaded completely
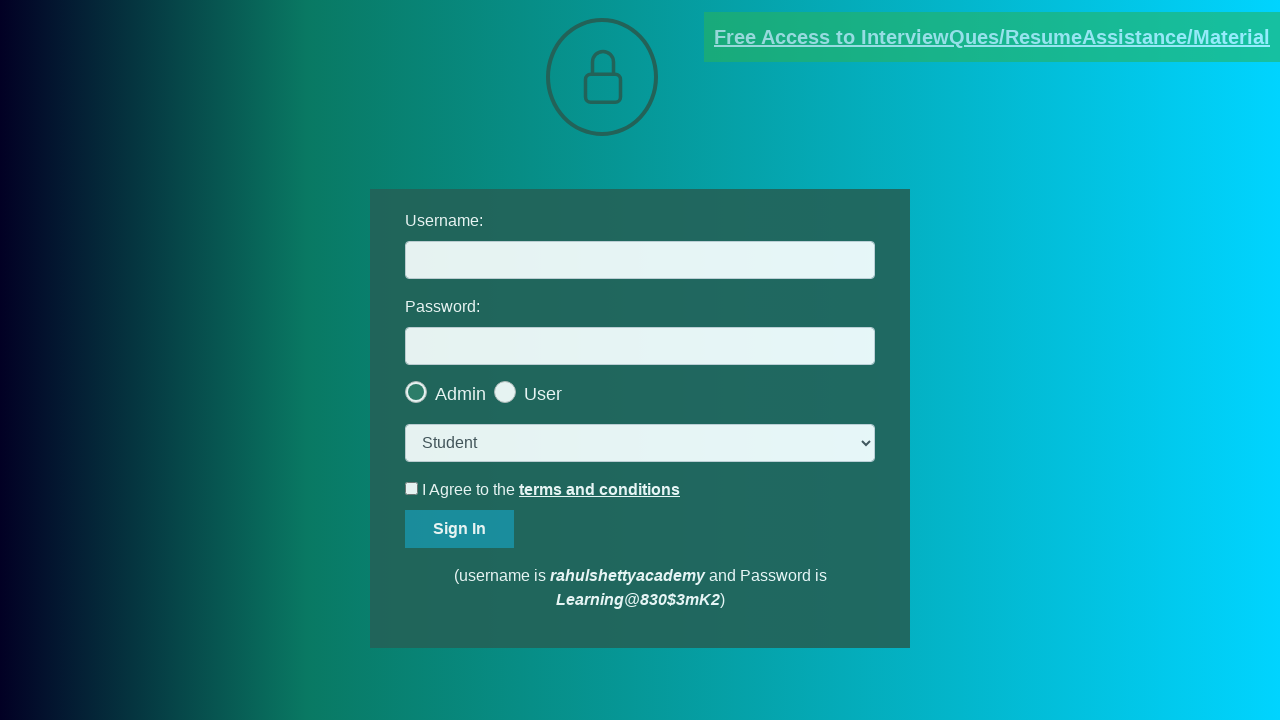

Extracted text content from red element on new page
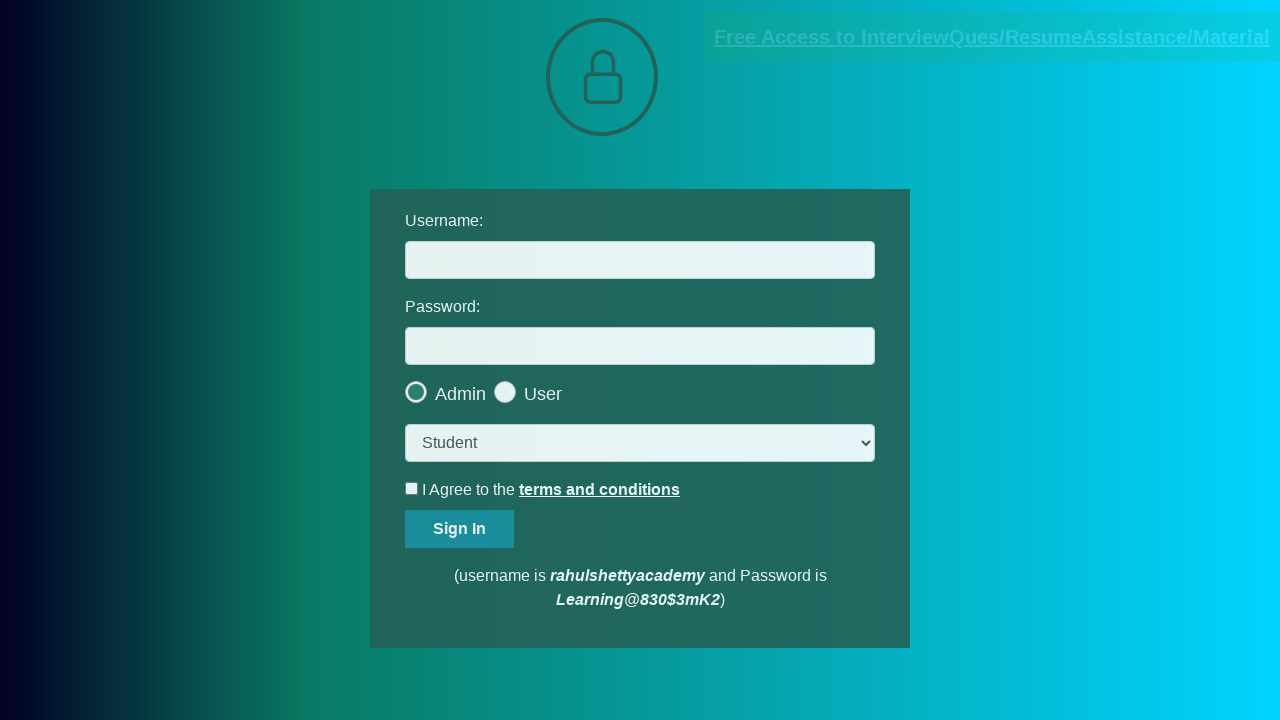

Split text by '@' symbol to extract email parts
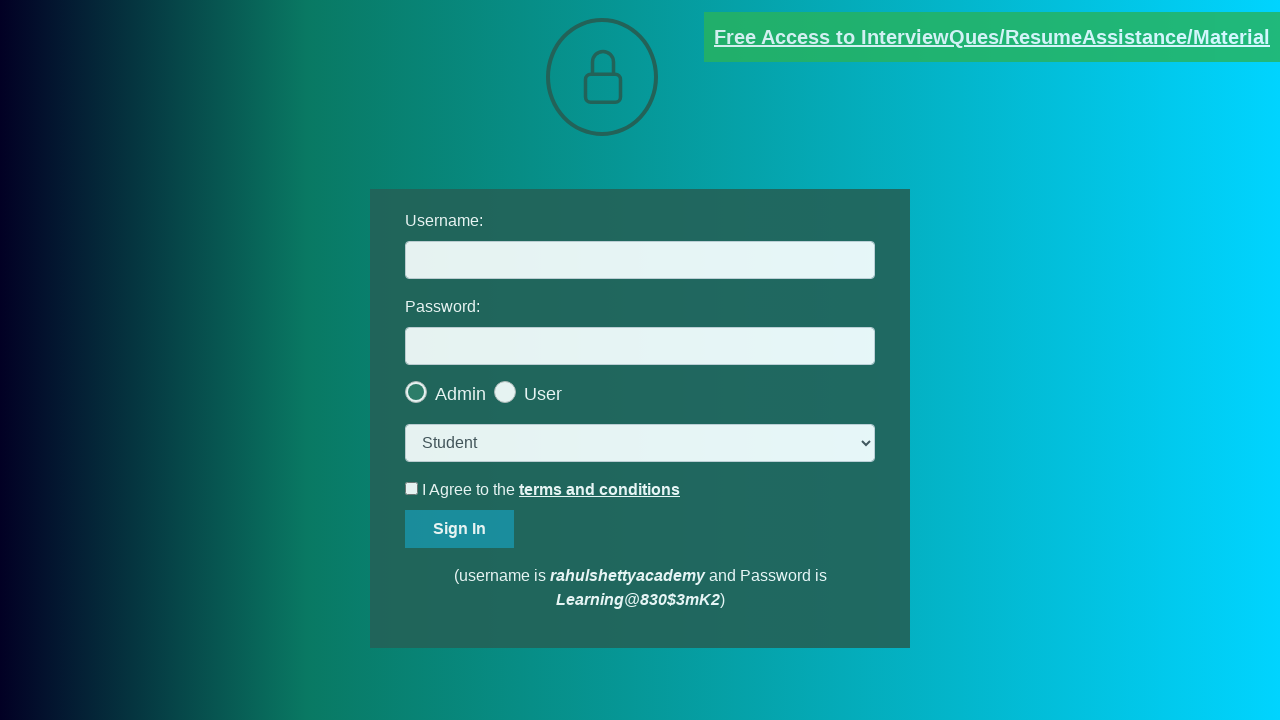

Extracted email ID: rahulshettyacademy.com
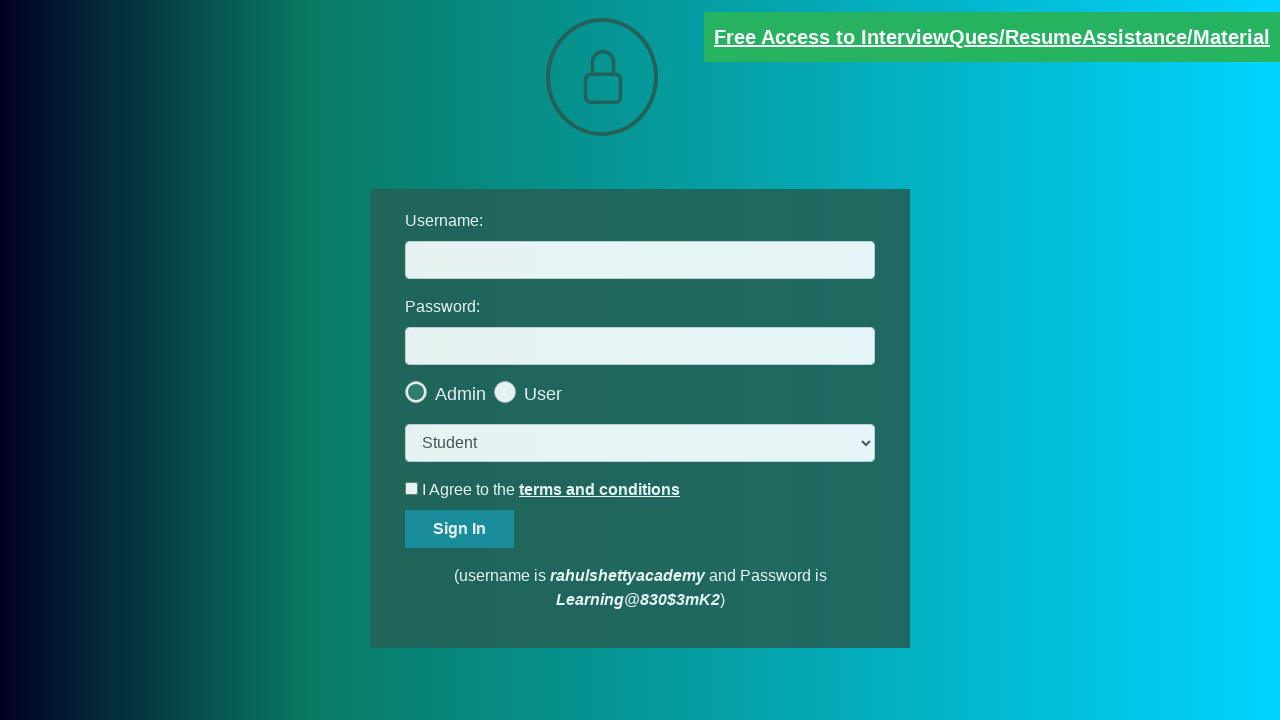

Filled username field on parent page with extracted email: rahulshettyacademy.com on #username
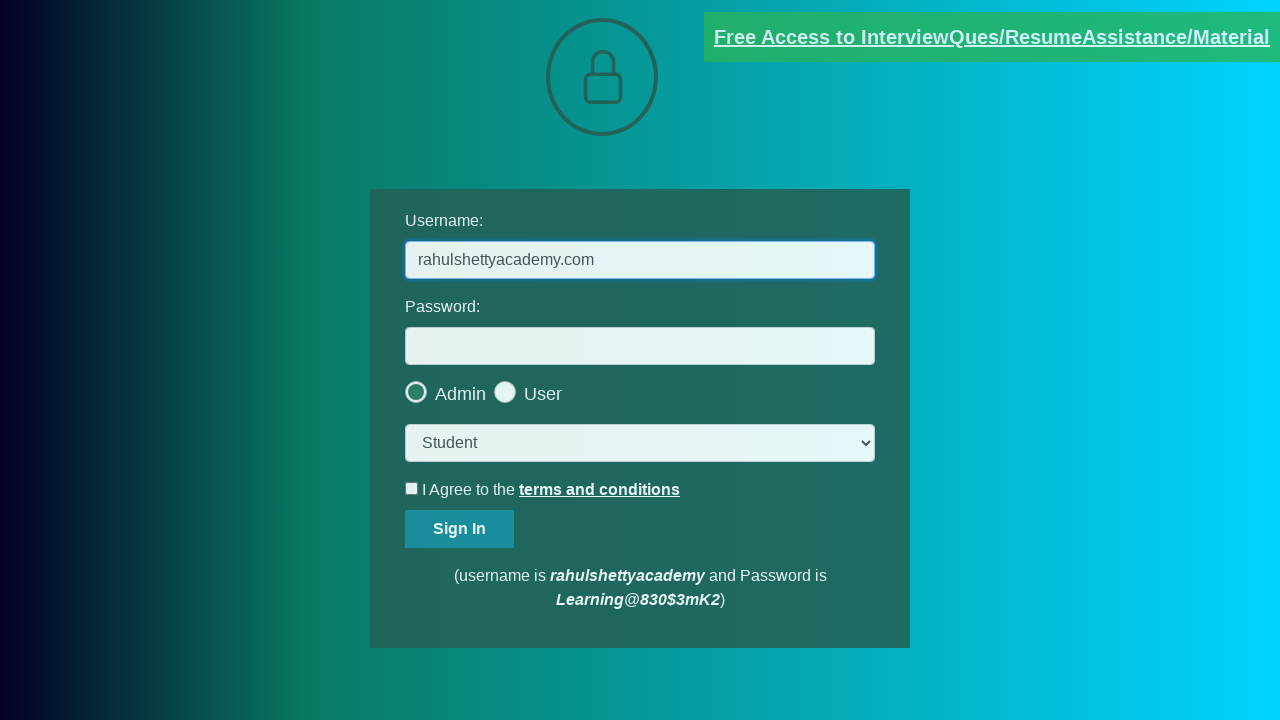

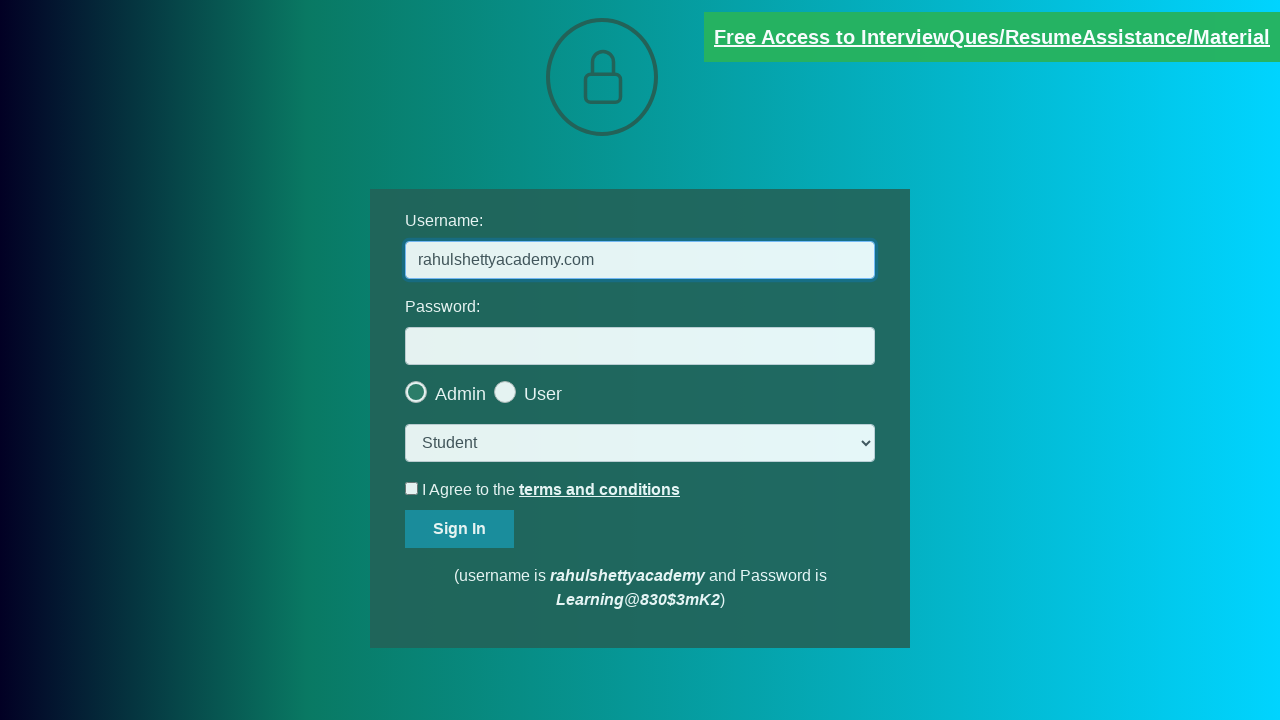